Navigates to Cydeo practice inputs page and clicks on the navigation link to go to Home

Starting URL: https://practice.cydeo.com/inputs

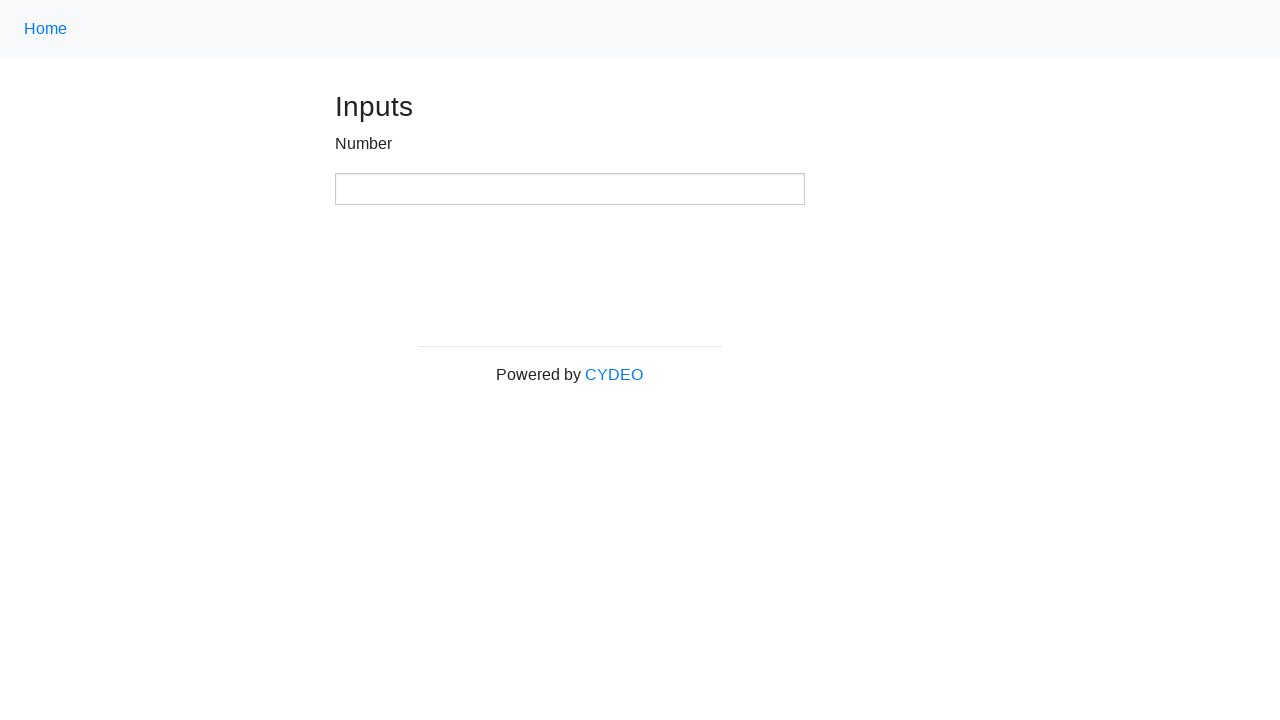

Navigated to Cydeo practice inputs page
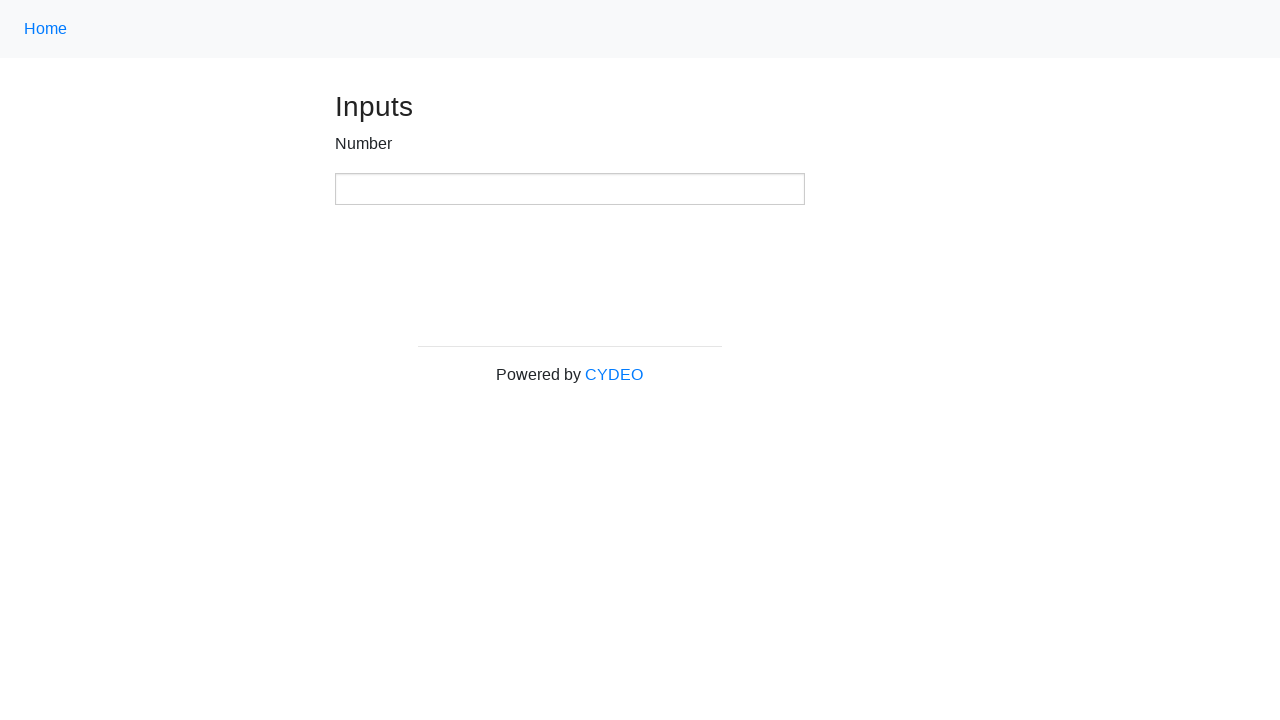

Clicked on navigation link to go to Home at (46, 29) on .nav-link
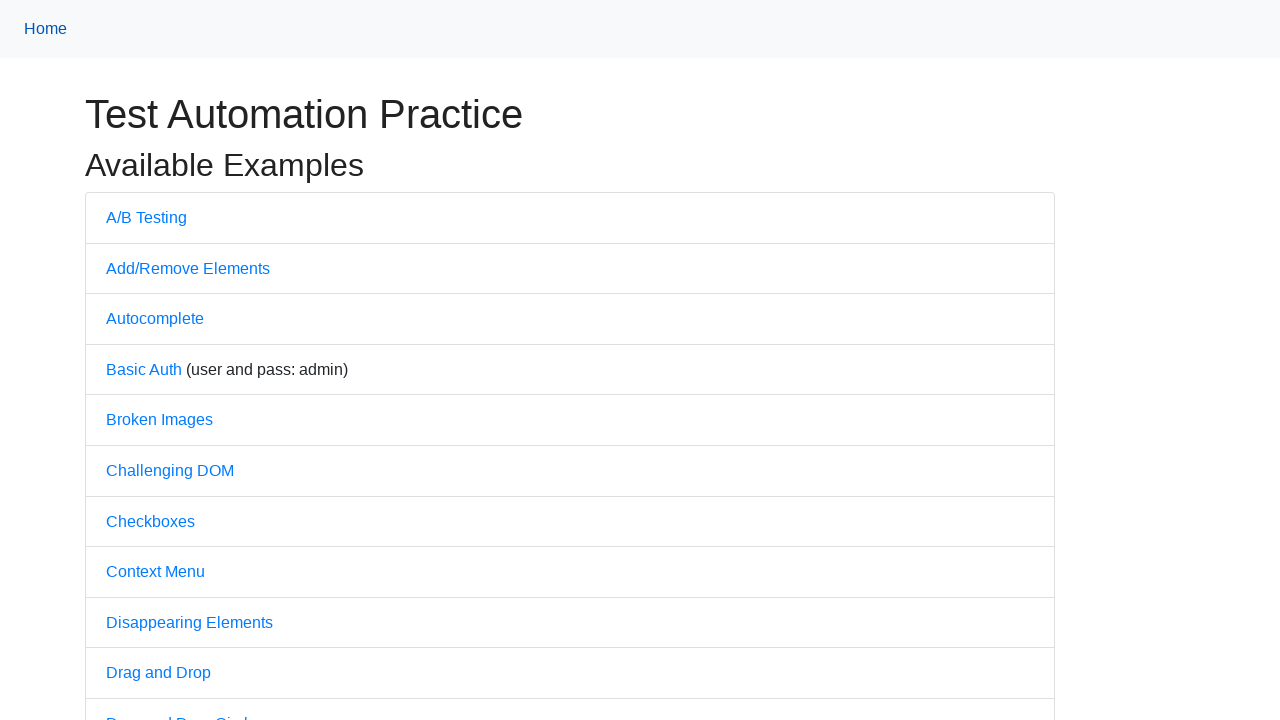

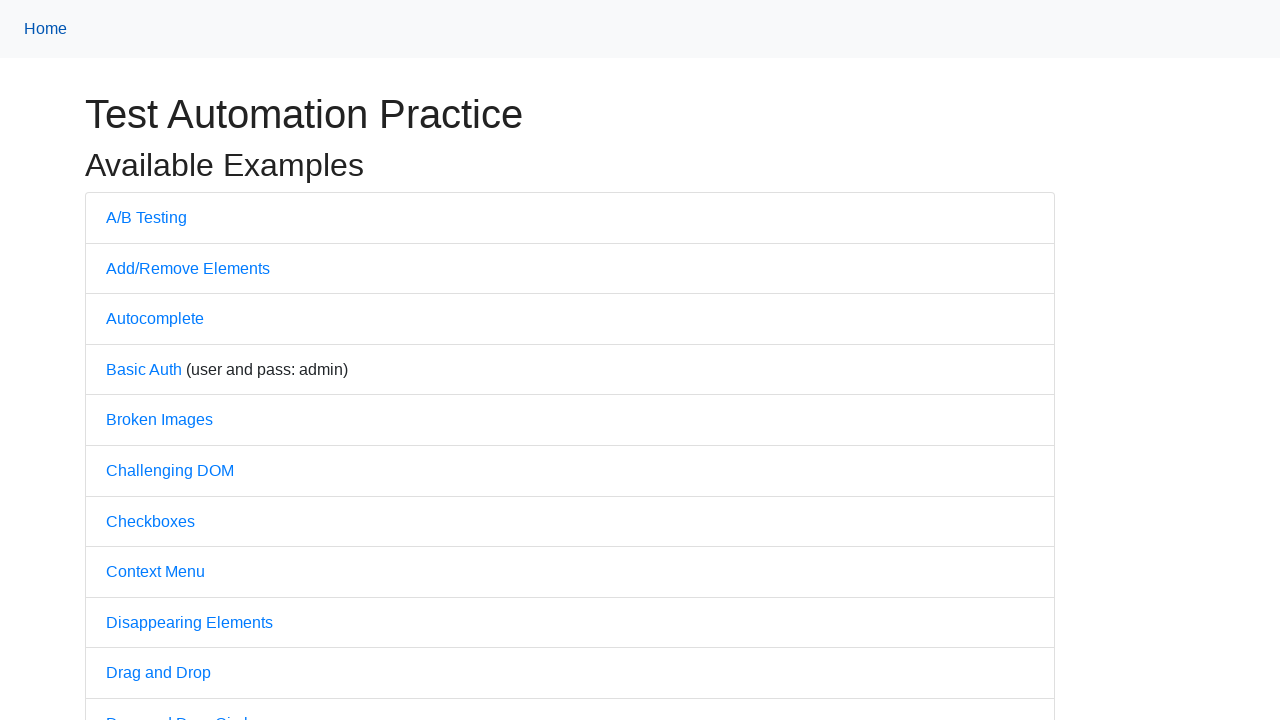